Tests the cancel button on forgot password page by clicking forgot password, then cancel, and verifying redirect back to login page

Starting URL: https://opensource-demo.orangehrmlive.com/web/index.php/auth/login

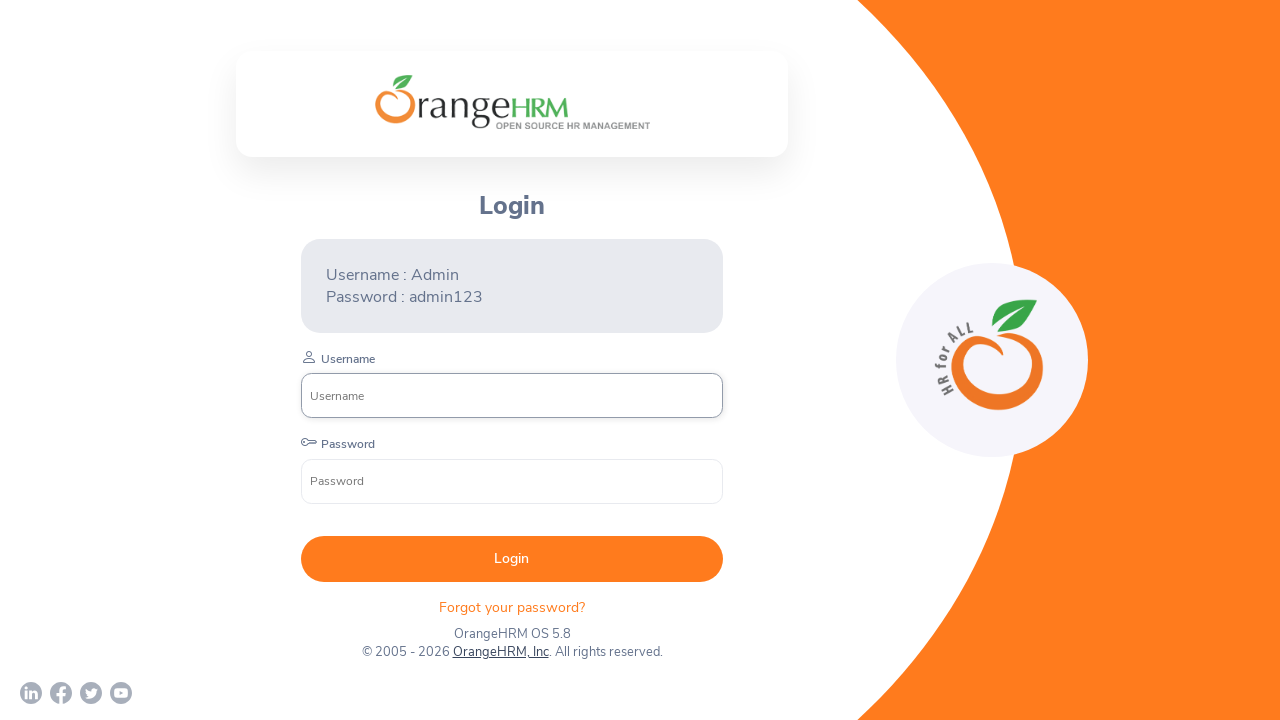

Clicked 'Forgot your password?' link at (512, 607) on text=Forgot your password?
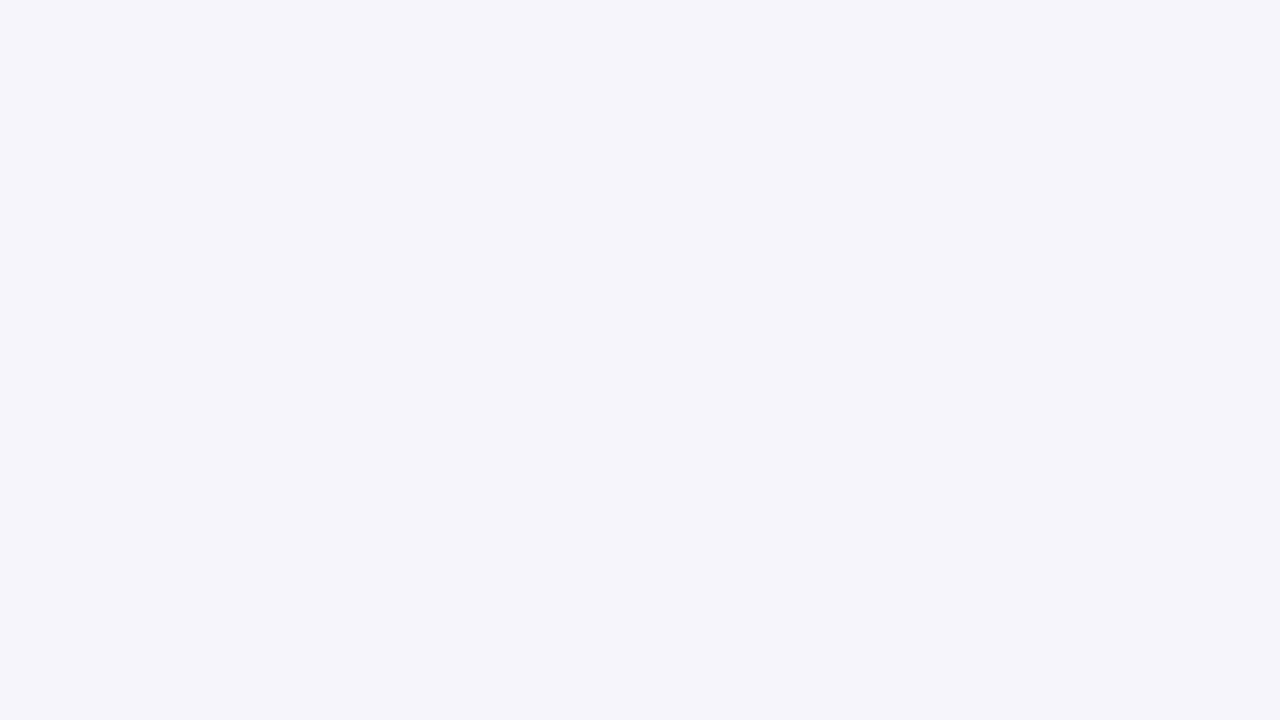

Forgot password form loaded
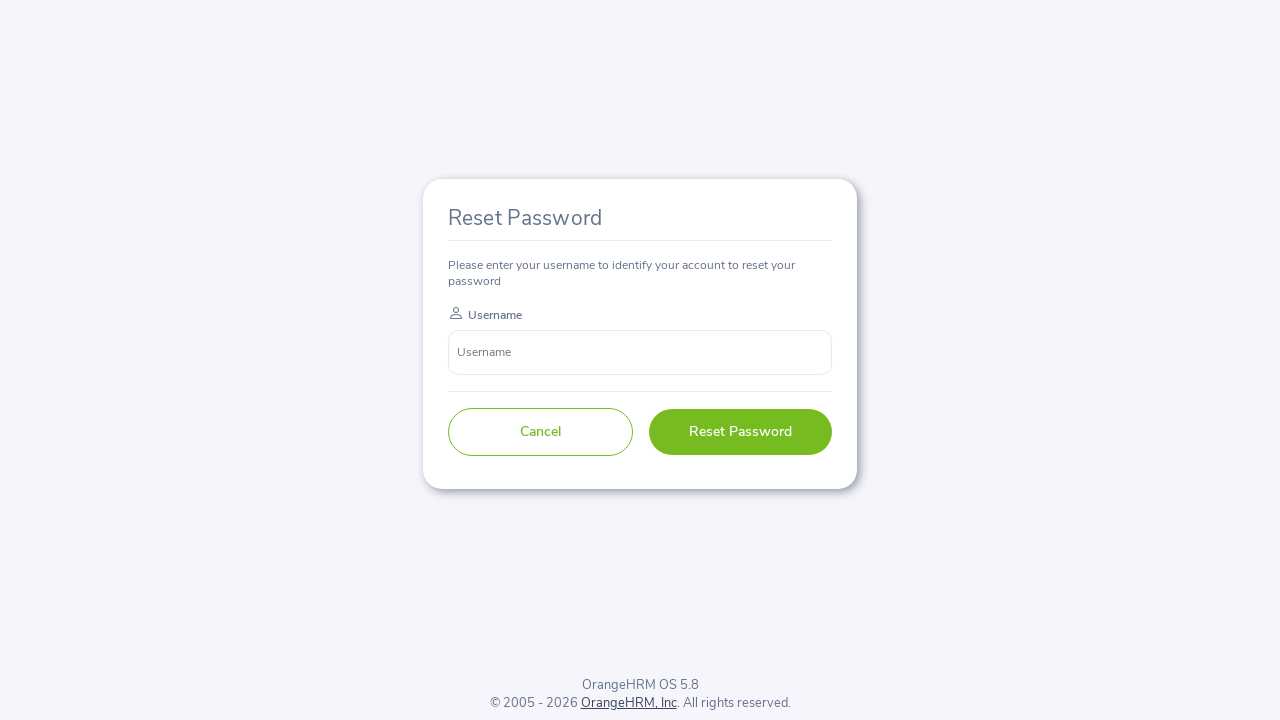

Clicked Cancel button on forgot password form at (540, 432) on button[type='button']:has-text('Cancel')
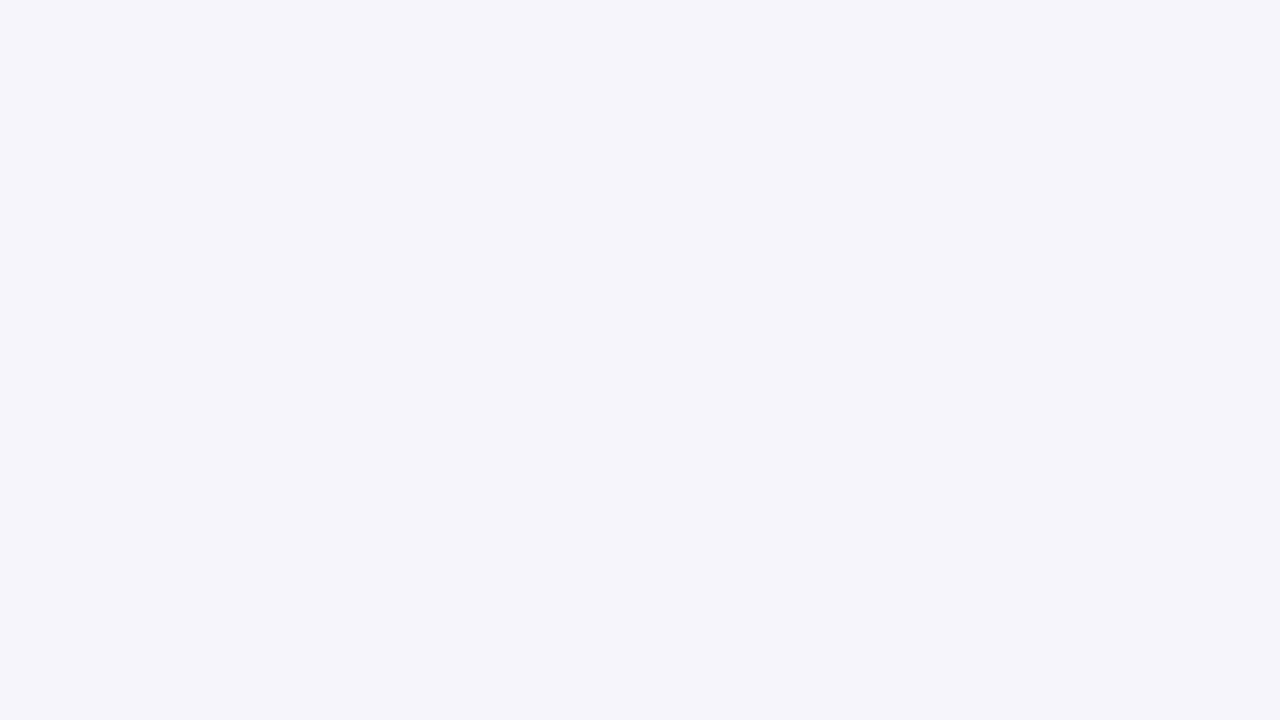

Redirected back to login page and verified 'Login' text is present
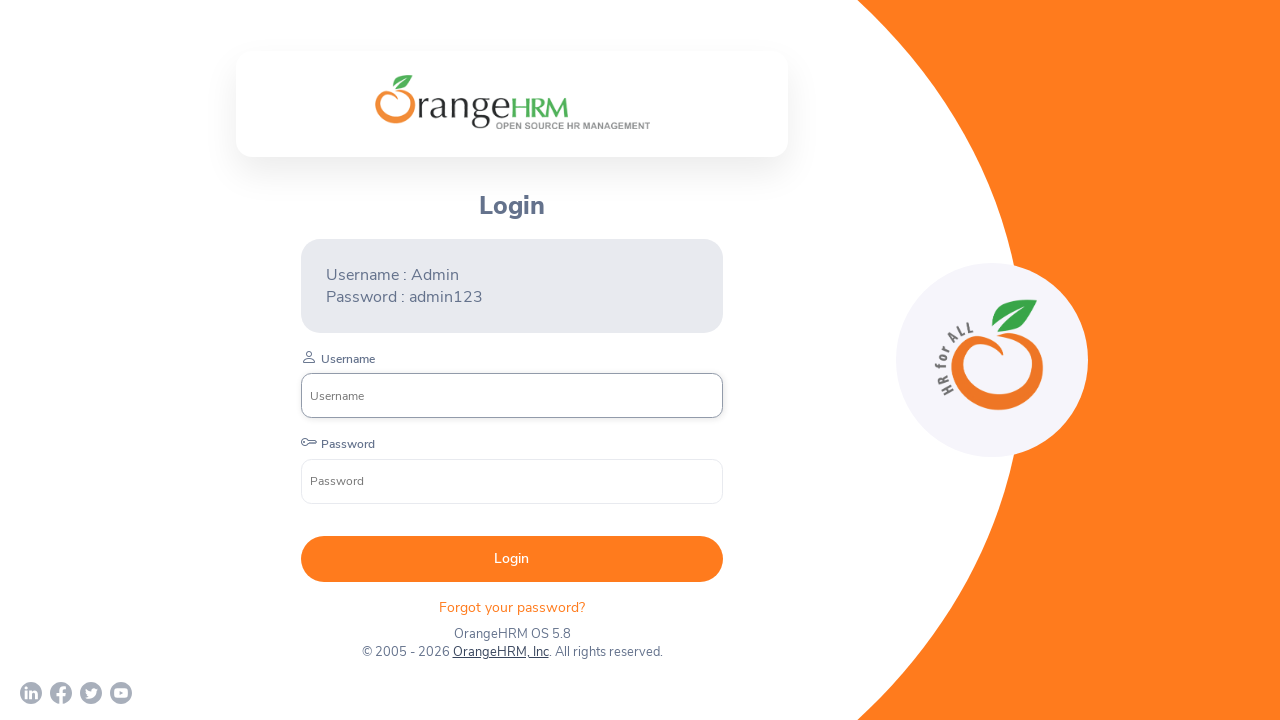

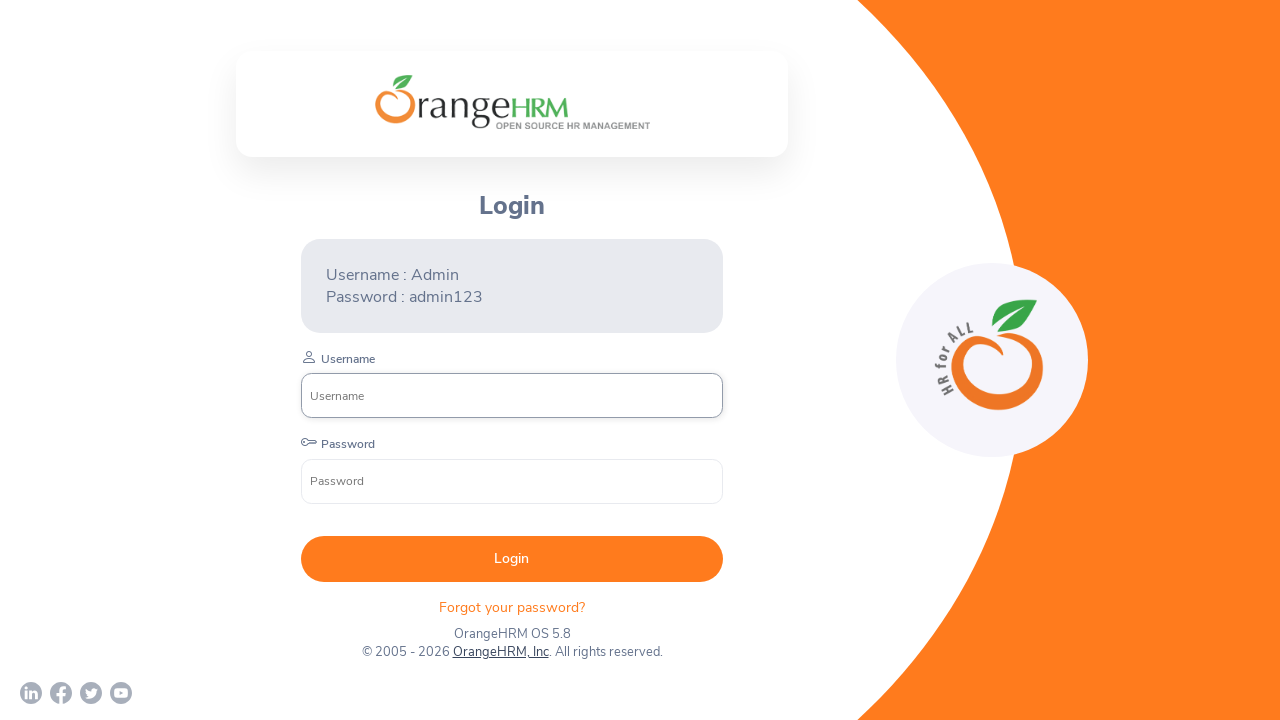